Navigates to a test page, maximizes the window, and retrieves the page title

Starting URL: http://crossbrowsertesting.github.io/selenium_example_page.html

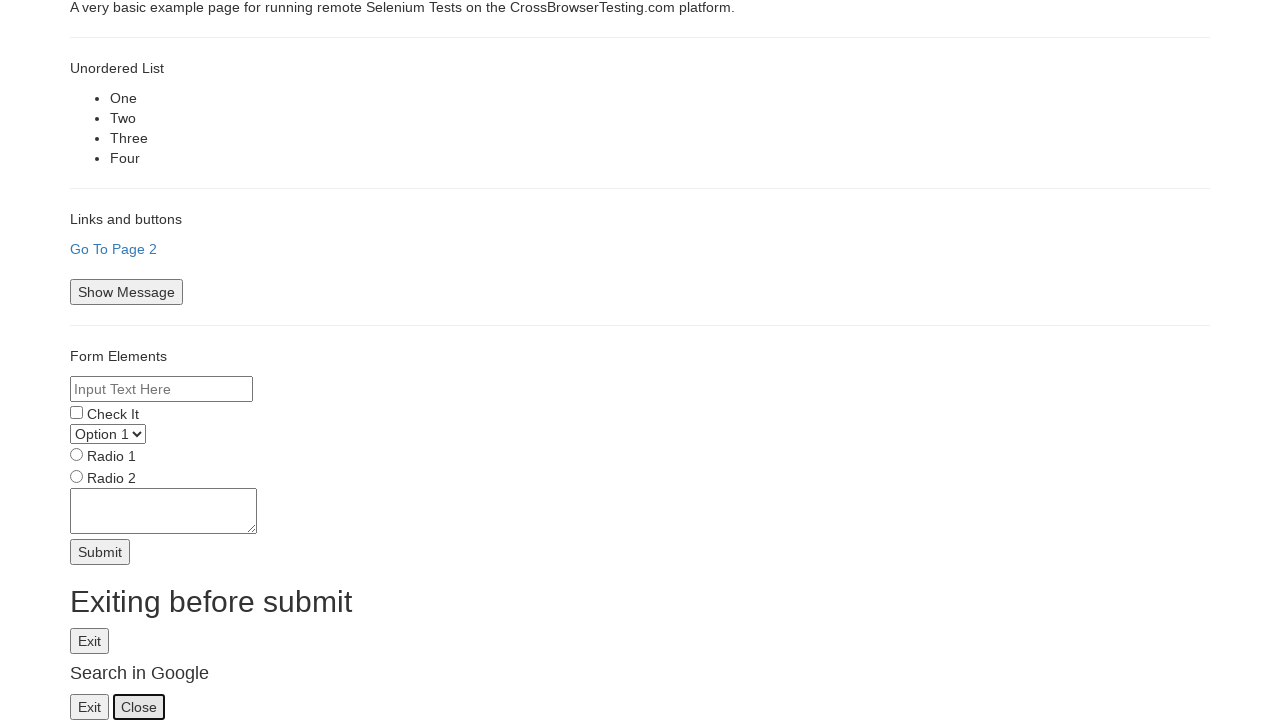

Navigated to test page
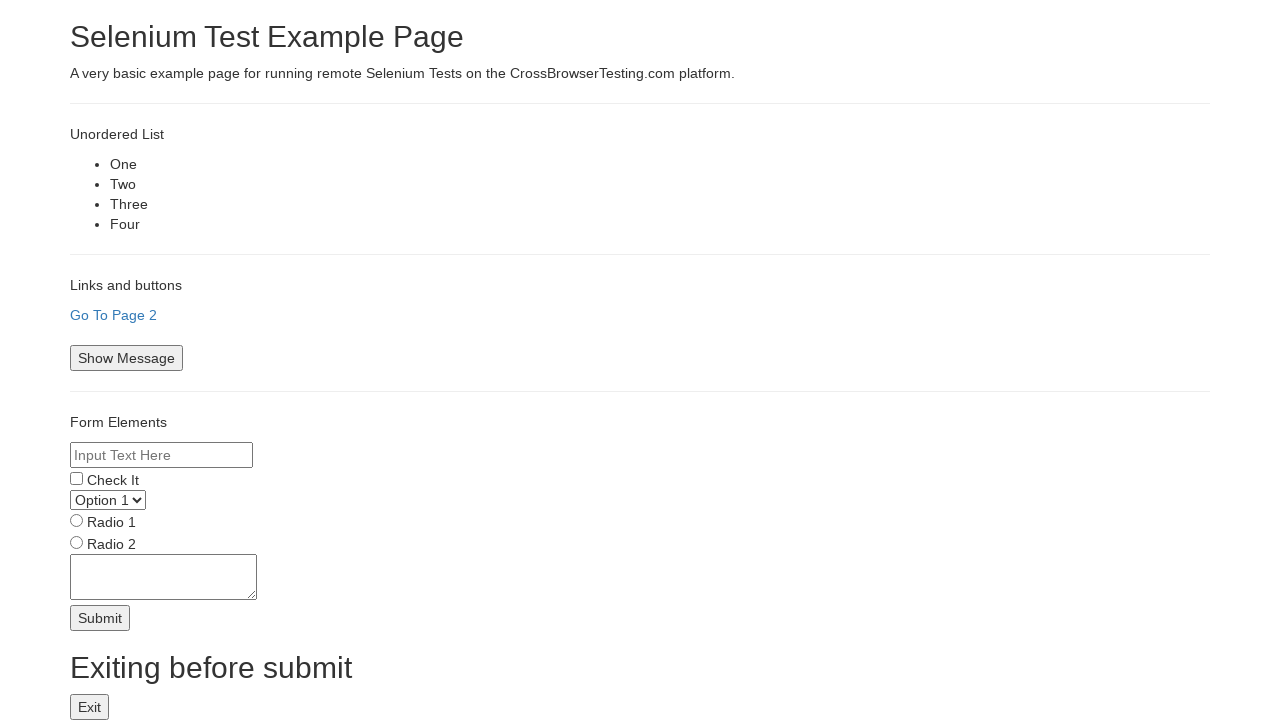

Maximized window to 1920x1080
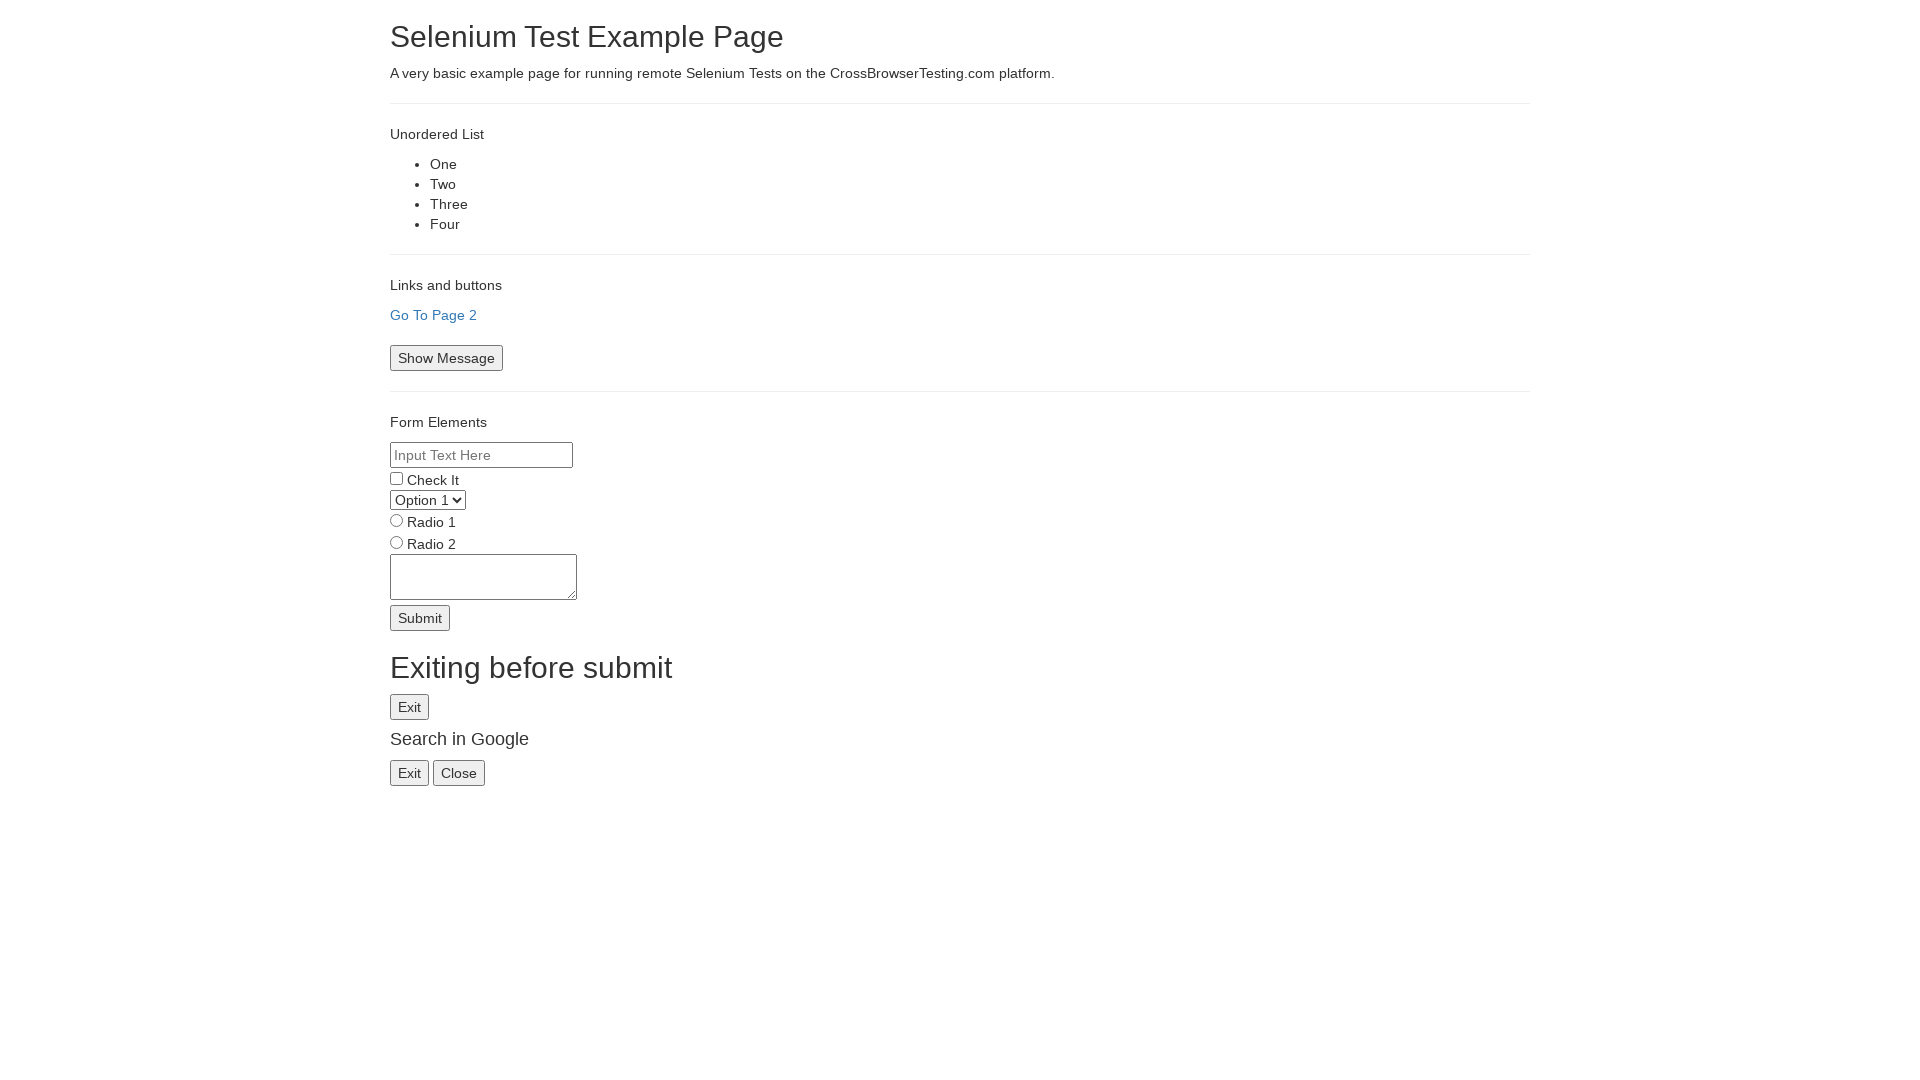

Retrieved page title: Selenium Test Example Page
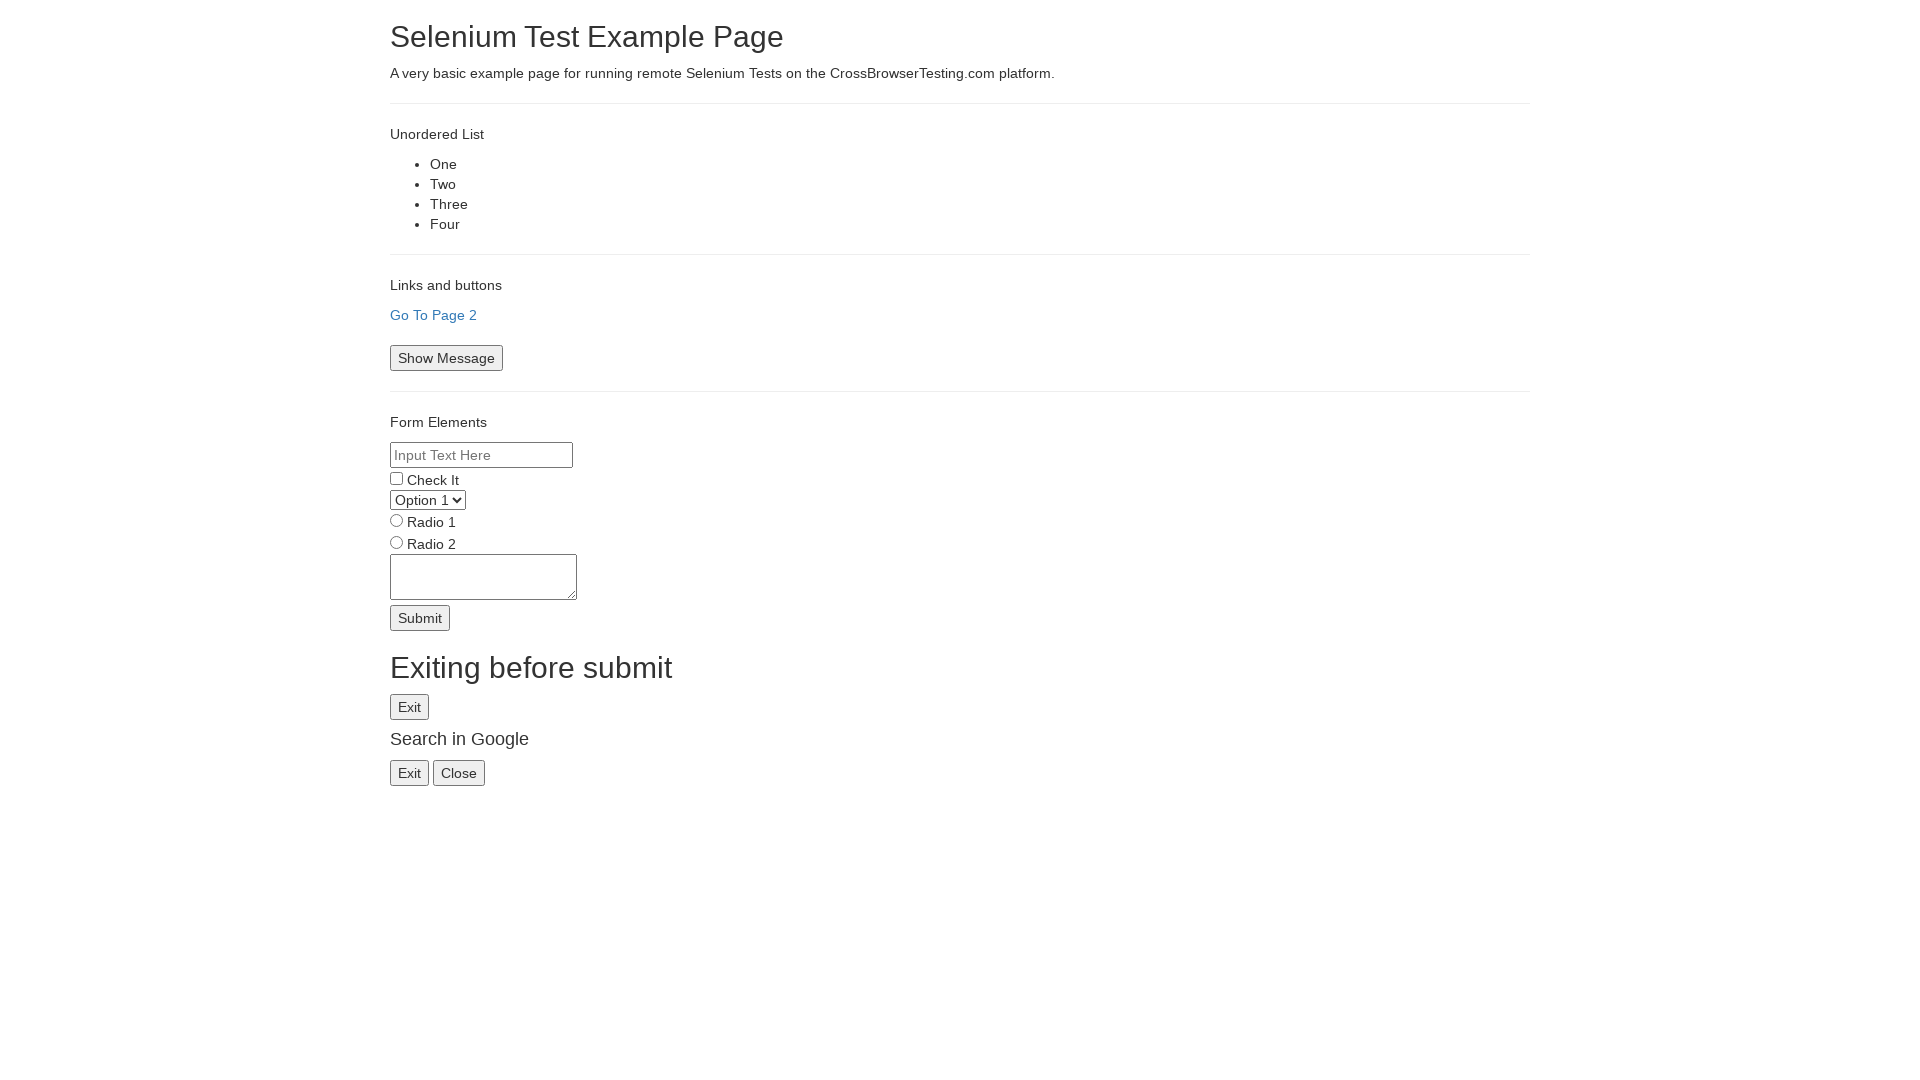

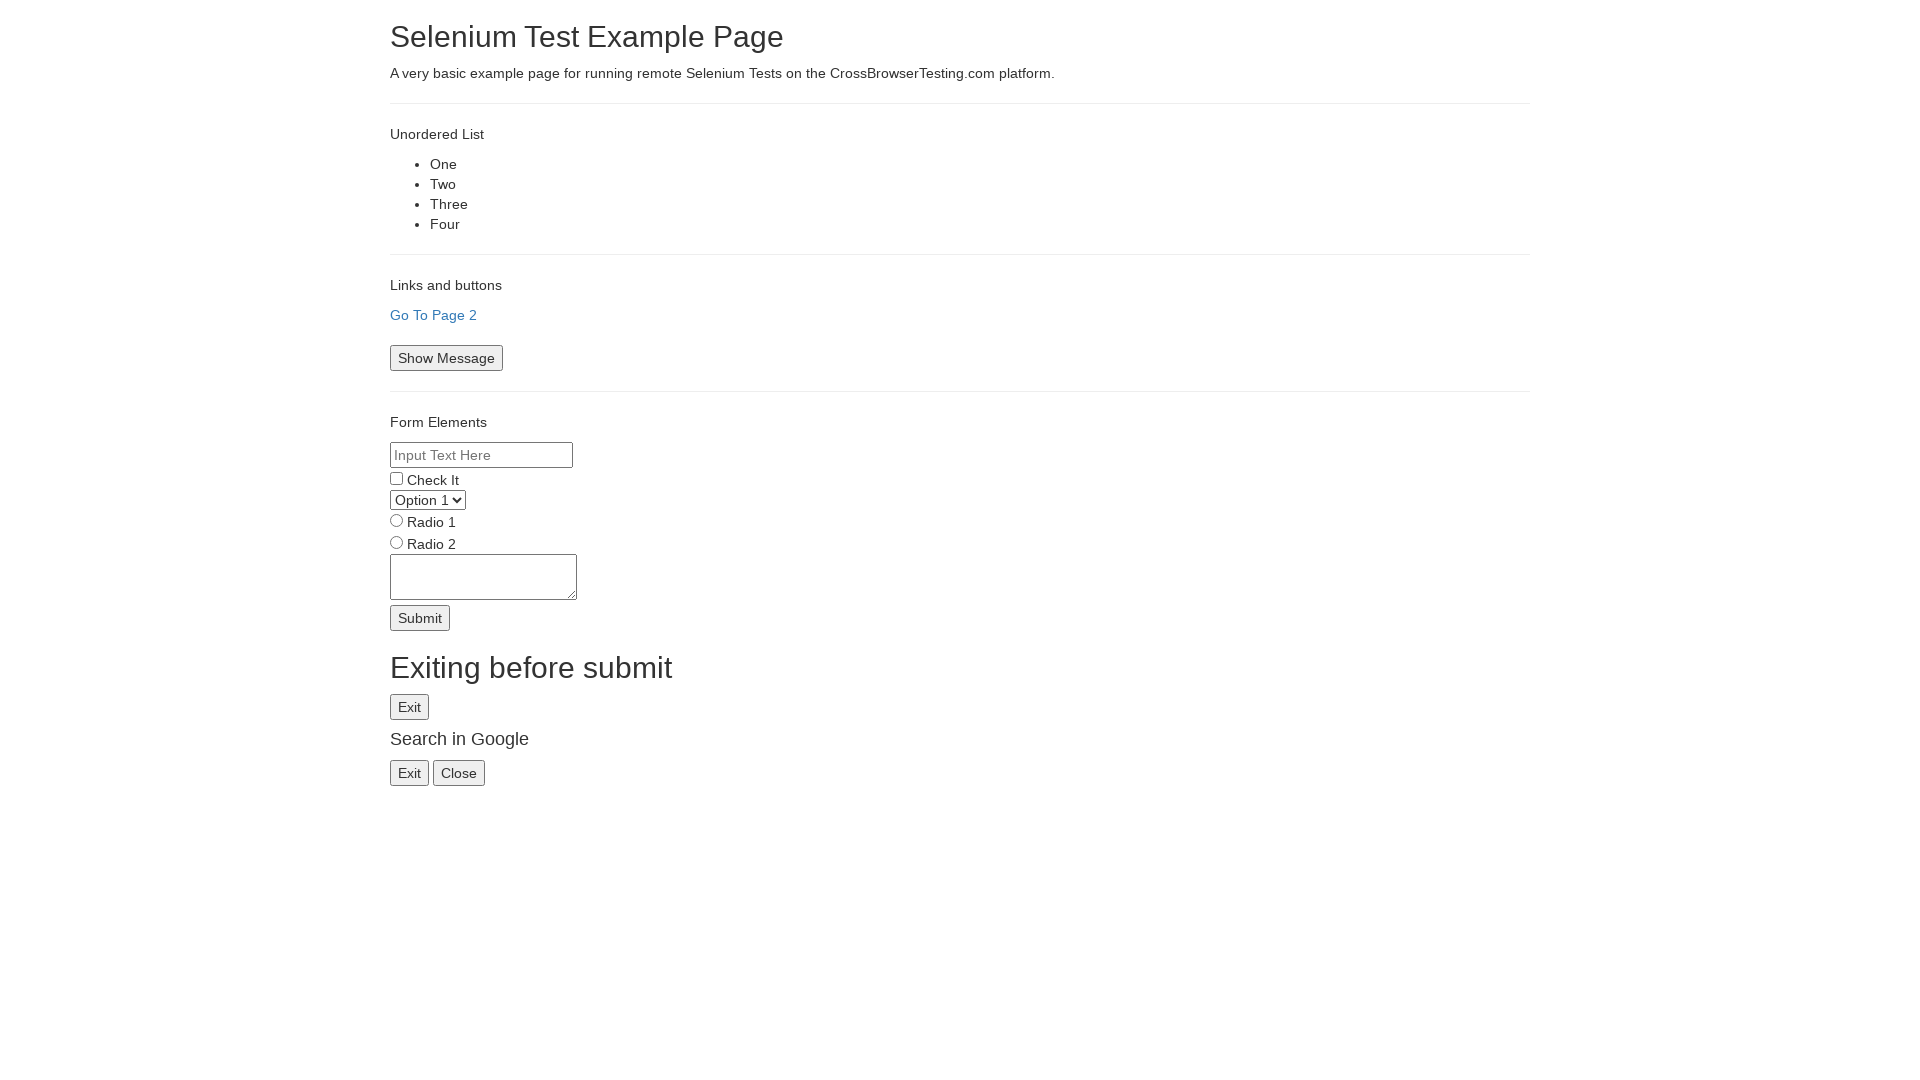